Tests the Add/Remove Elements functionality by clicking to add an element, verifying the Delete button appears, then clicking it to remove the element

Starting URL: https://the-internet.herokuapp.com/

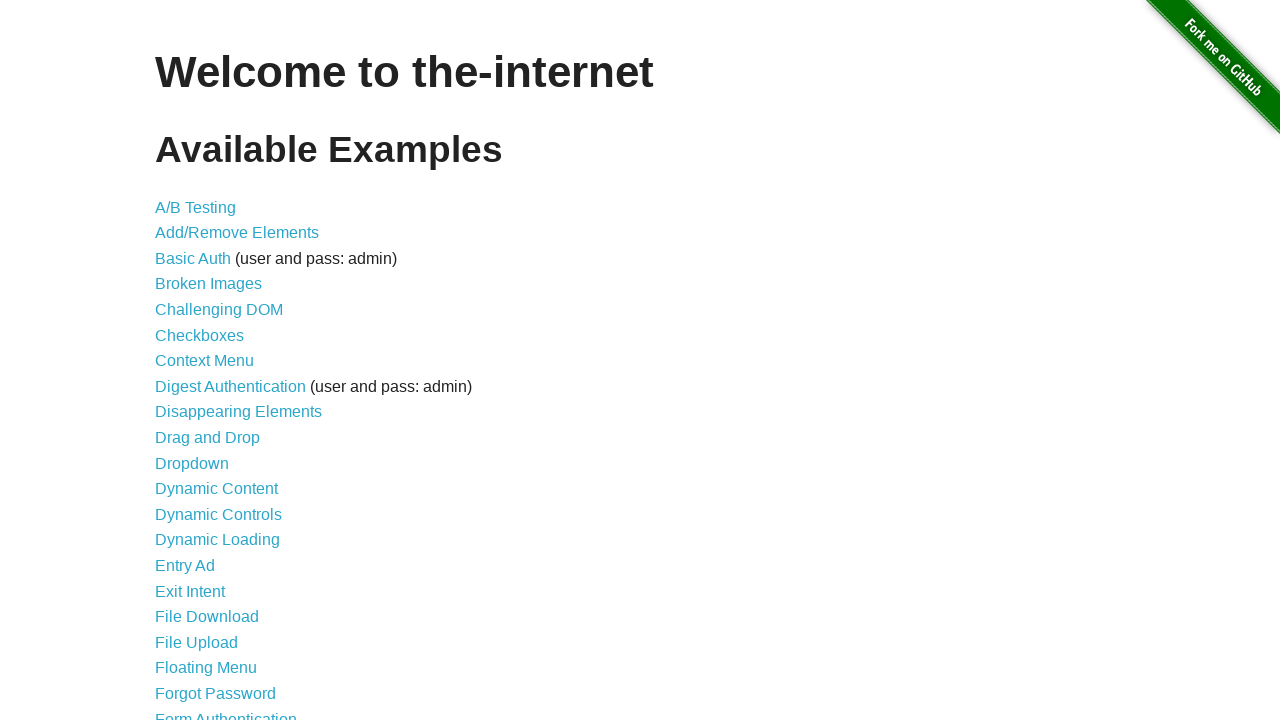

Clicked on Add/Remove Elements link at (237, 233) on xpath=//*[@id="content"]/ul/li[2]/a
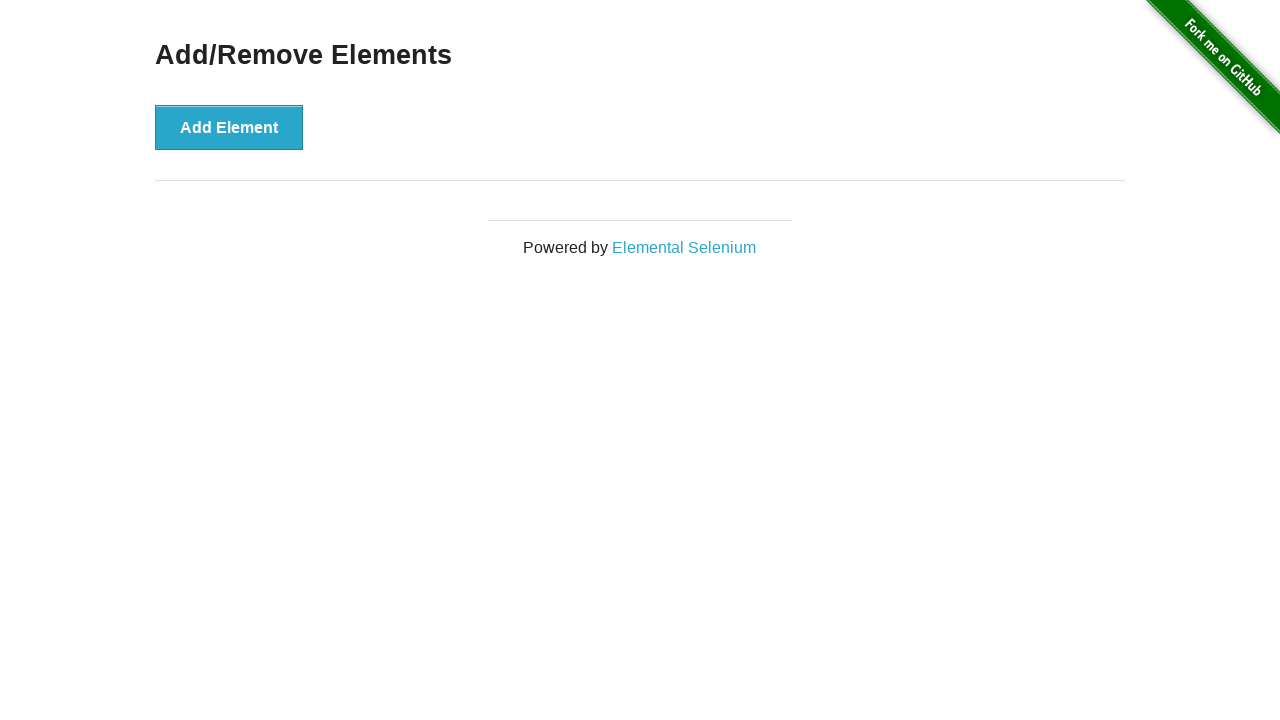

Clicked Add Element button to create new element at (229, 127) on xpath=//*[@id="content"]/div/button
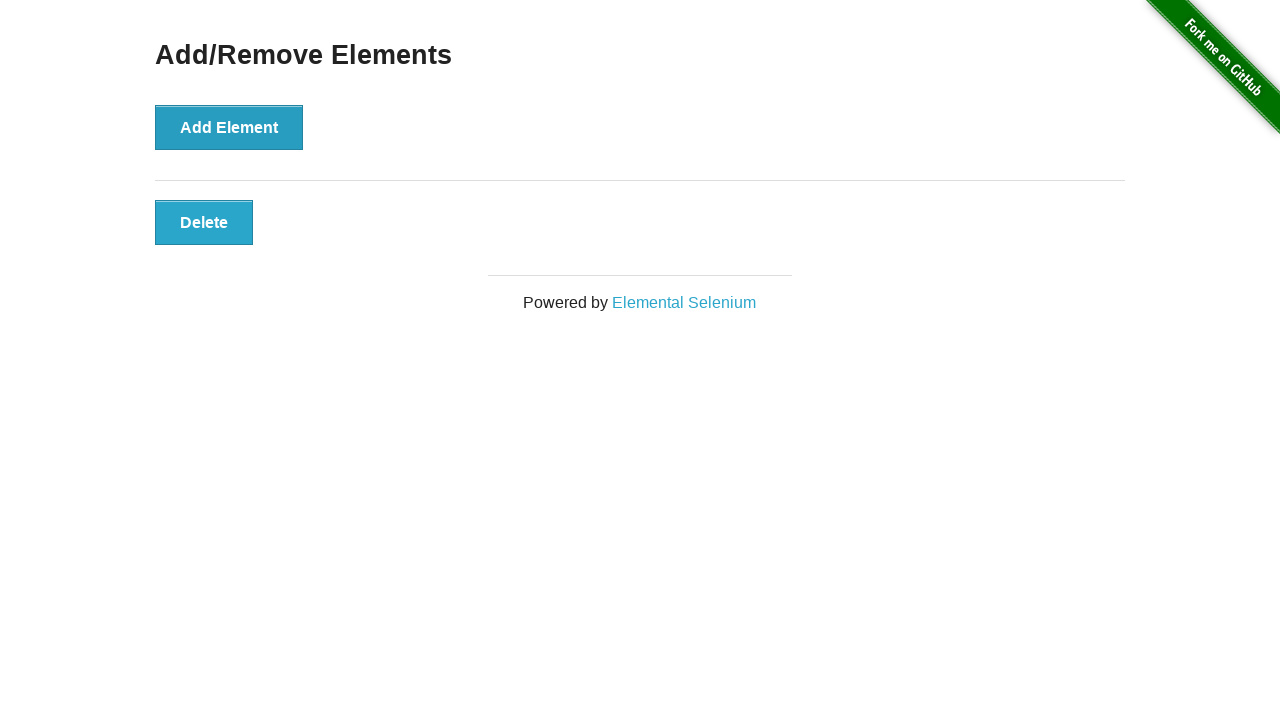

Delete button appeared after adding element
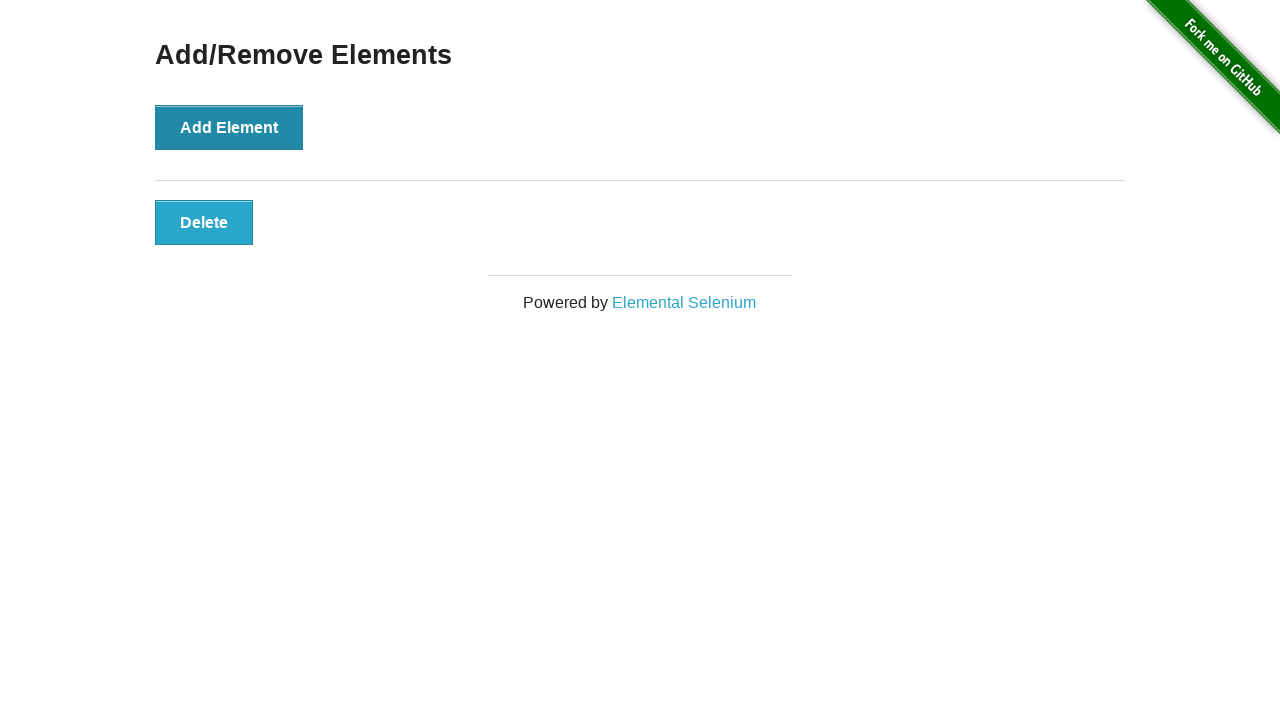

Verified Delete button text content is 'Delete'
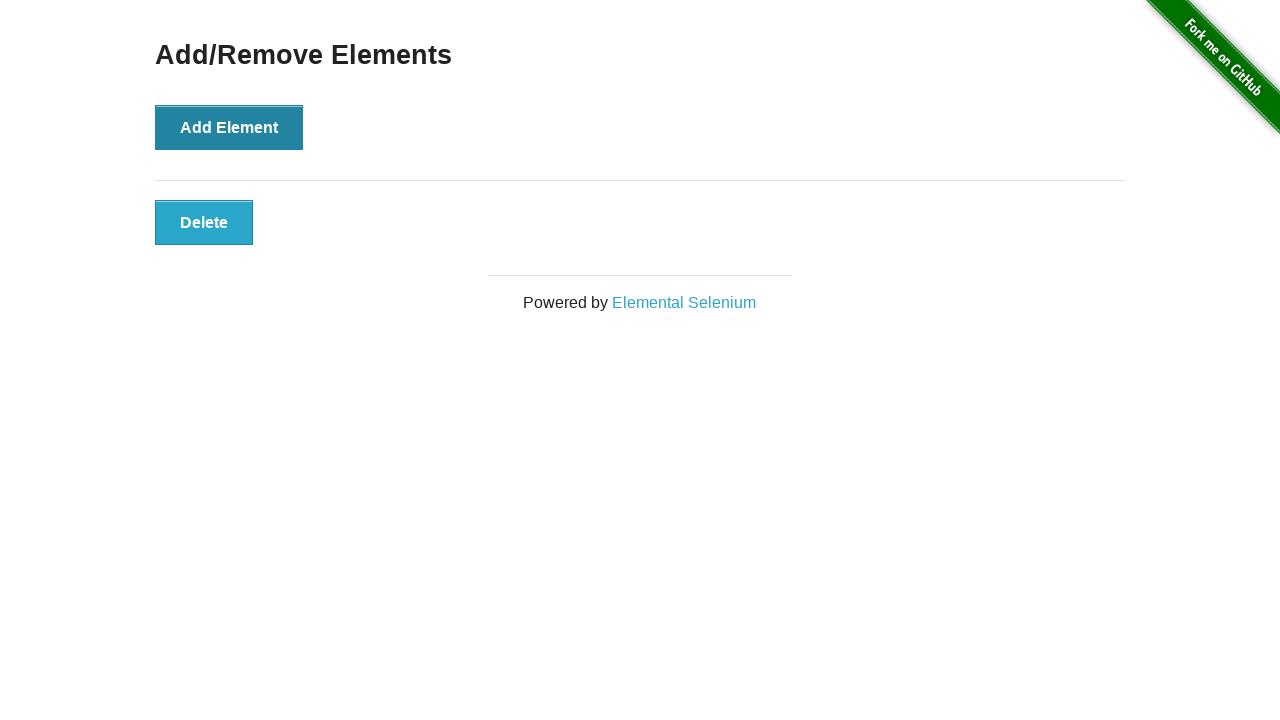

Clicked Delete button to remove the element at (204, 222) on xpath=//*[@id="elements"]/button
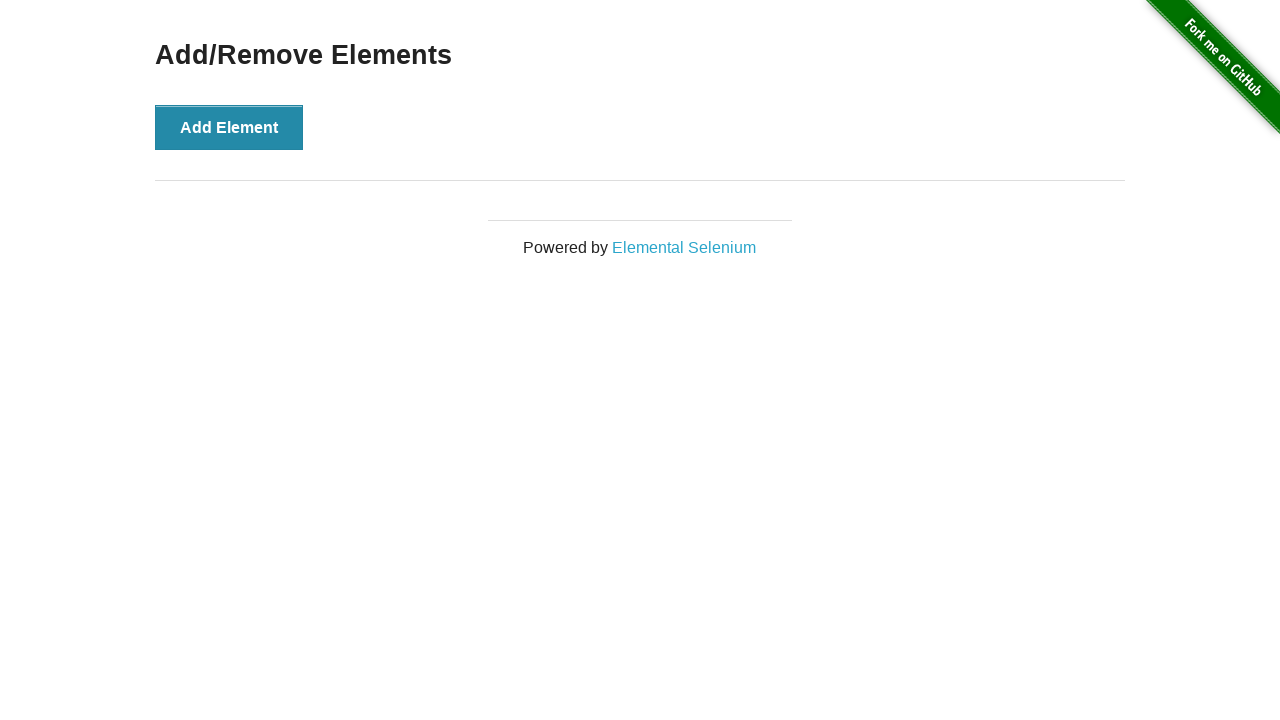

Verified Delete button has been removed (count is 0)
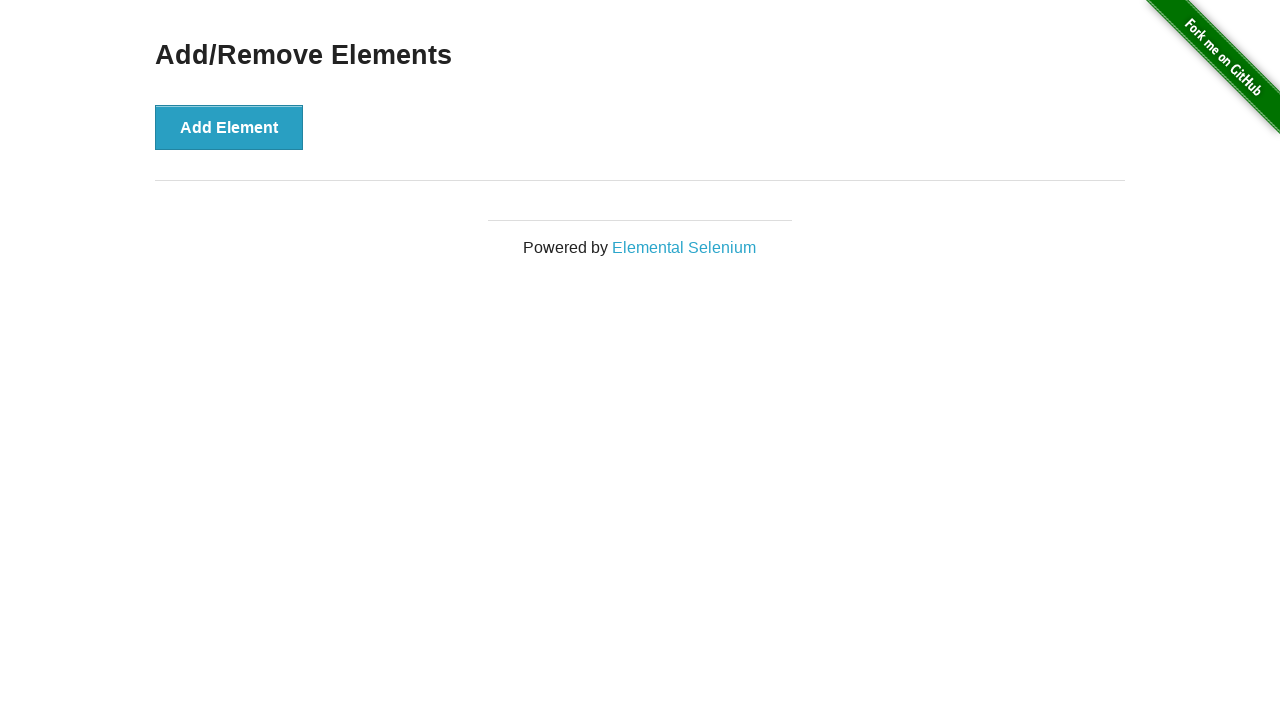

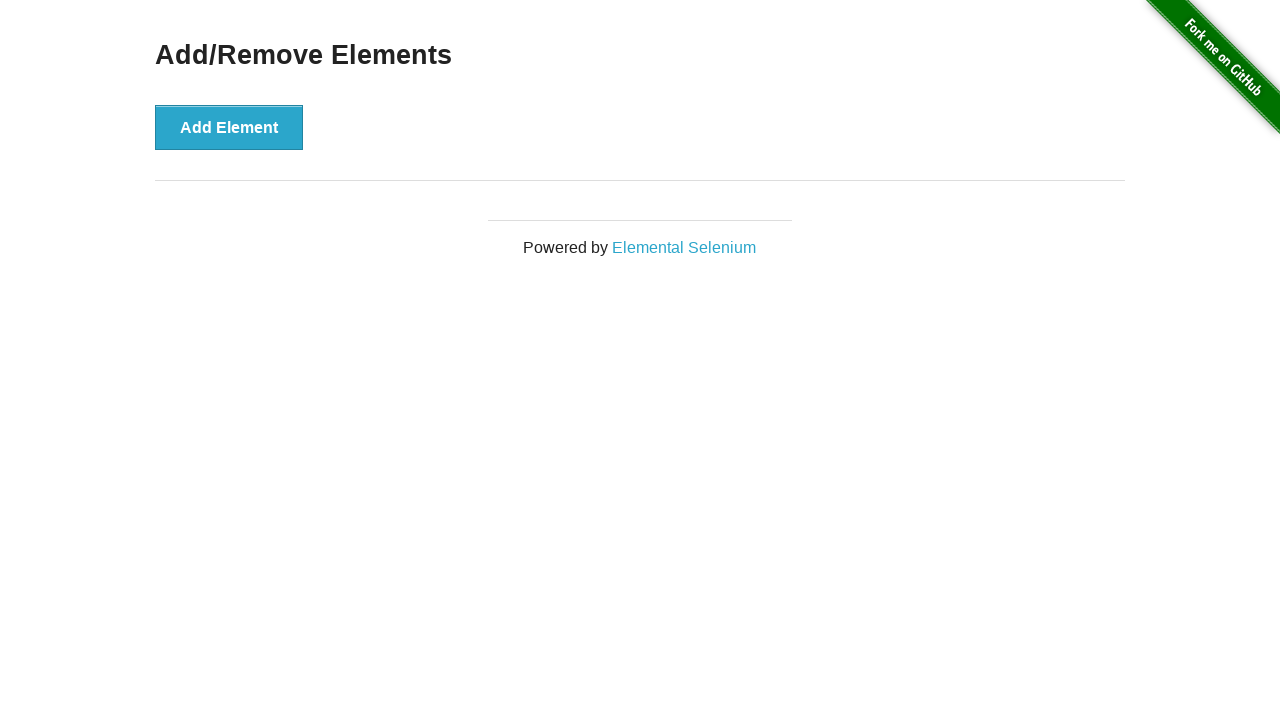